Tests adding a note to a bulletin board application by entering text in an input field and verifying it displays on the page

Starting URL: https://victoria-lo.github.io/bulletin-board/

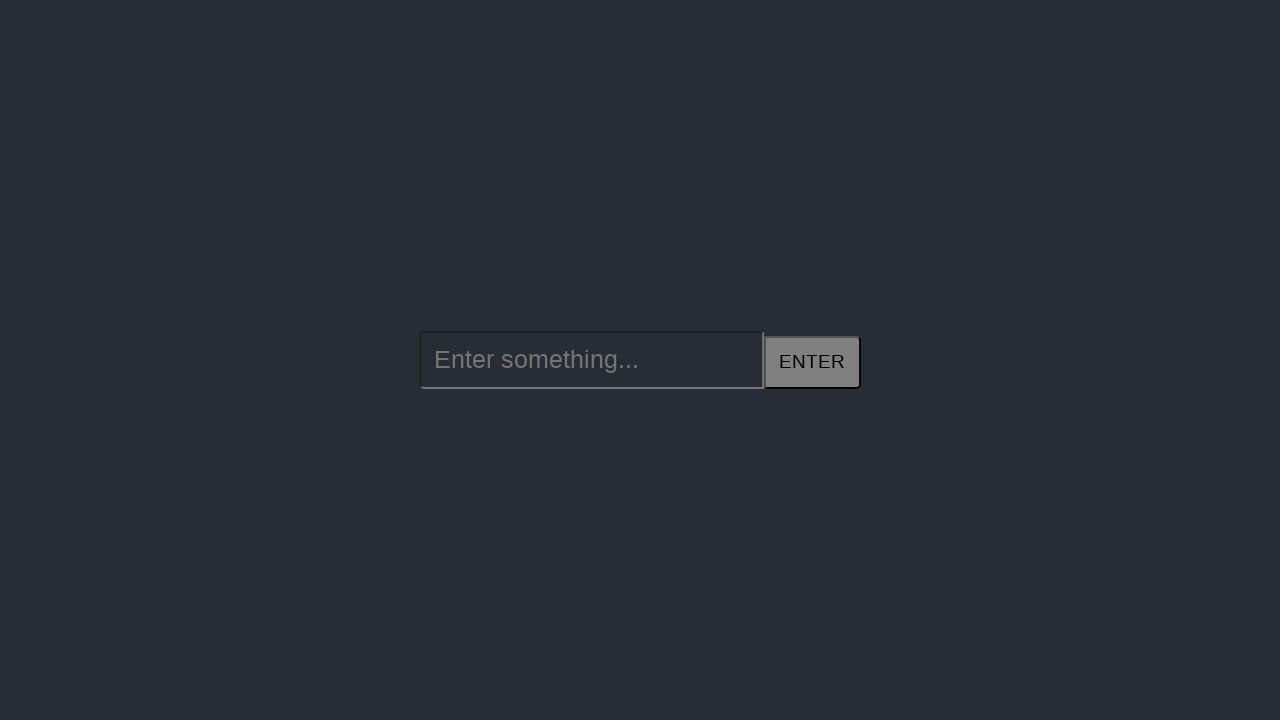

Navigated to bulletin board application
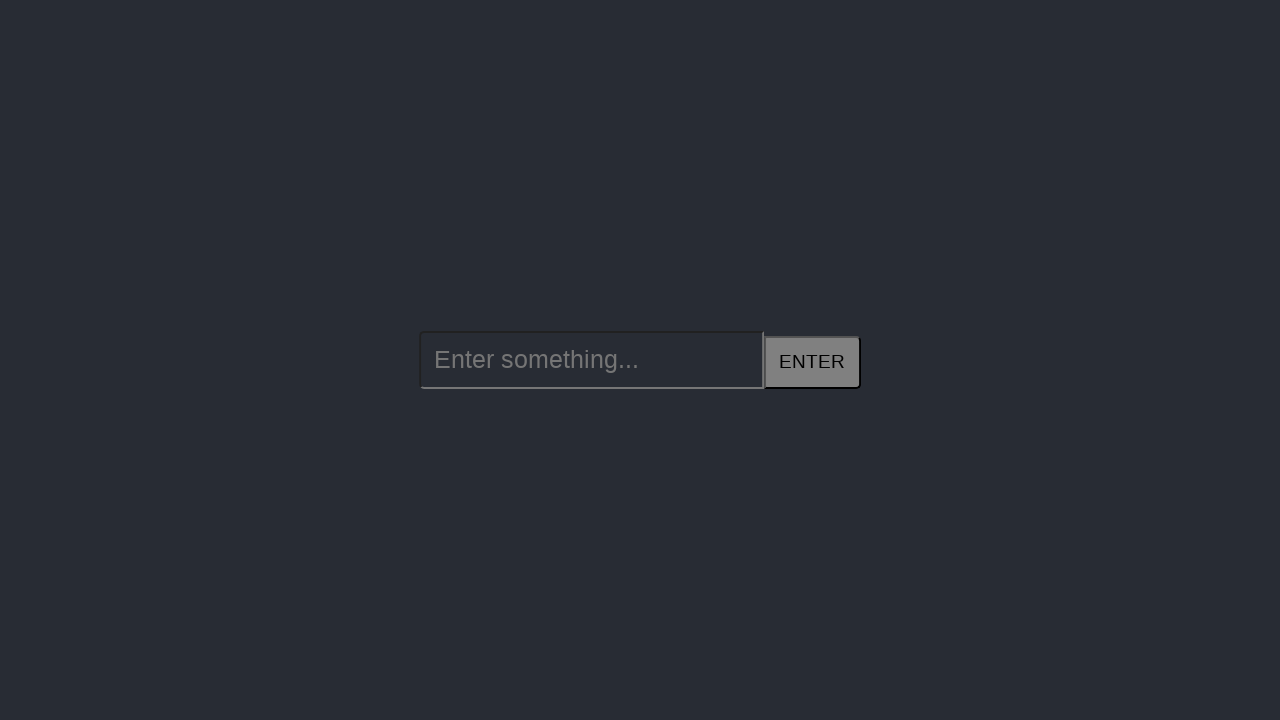

Filled note input field with 'Hello Selenium' on xpath=//*[@id="new-item"]/input
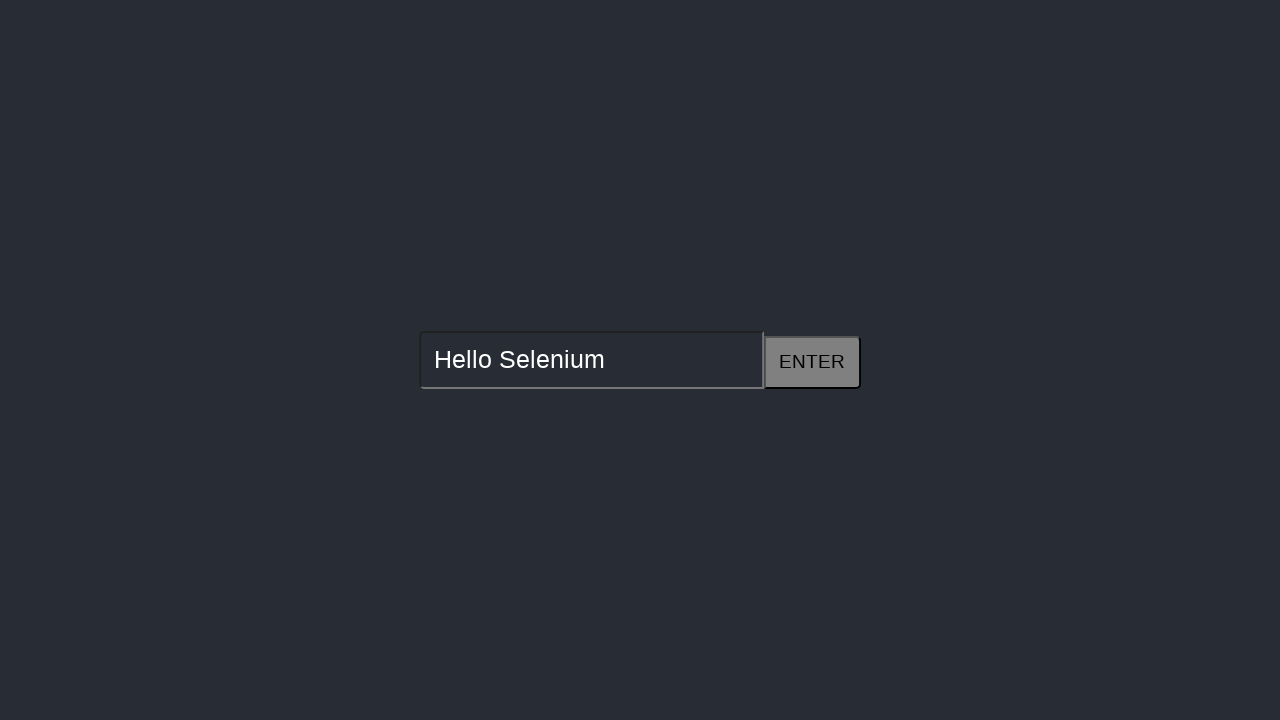

Pressed Enter key to submit note on xpath=//*[@id="new-item"]/input
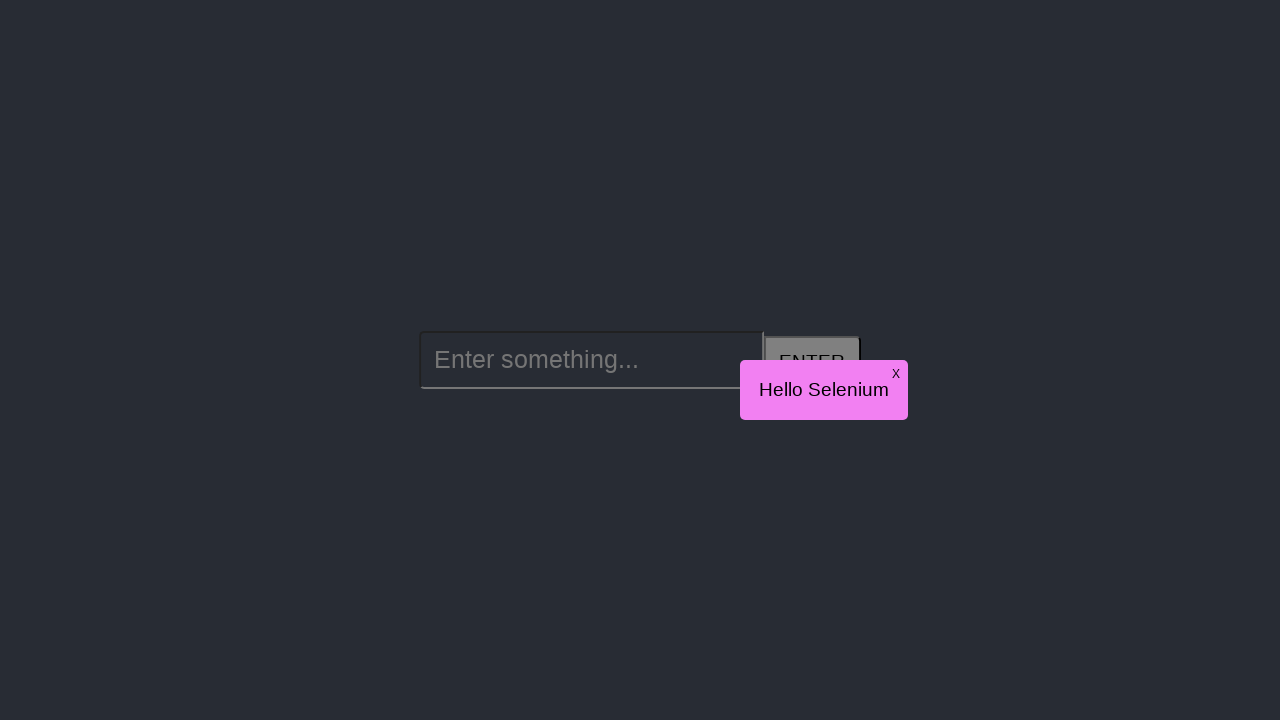

Note appeared on bulletin board
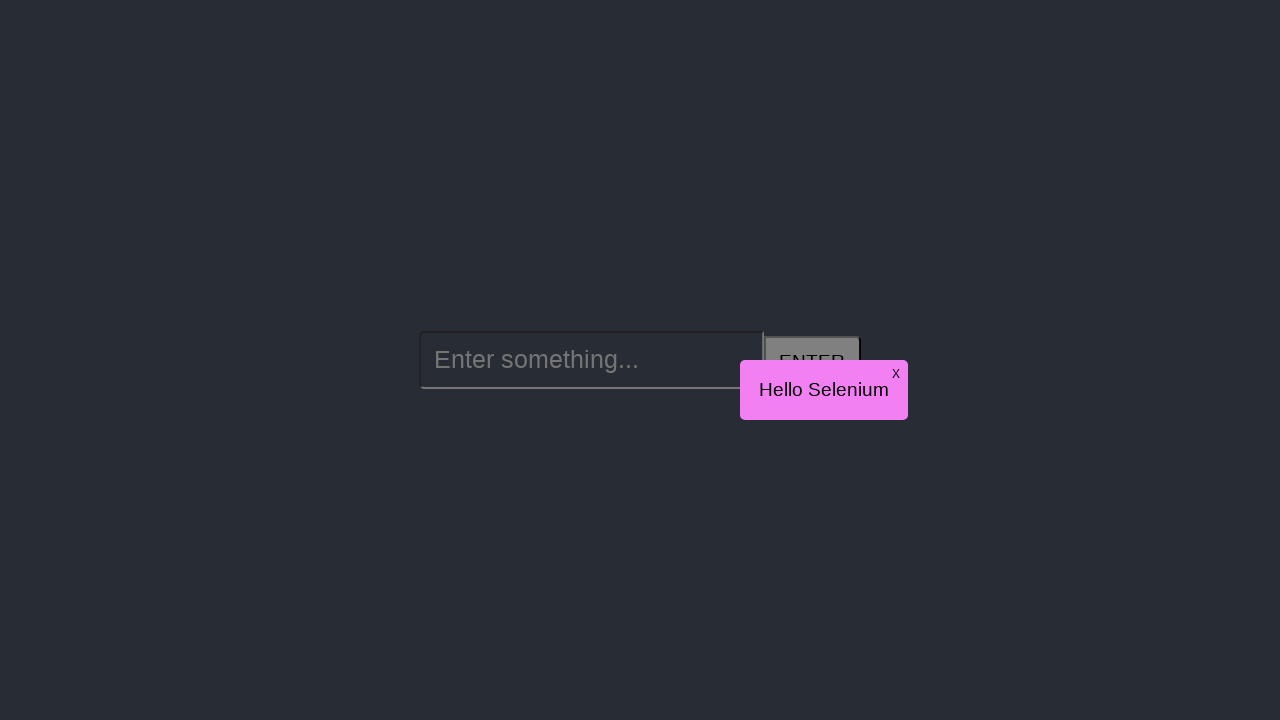

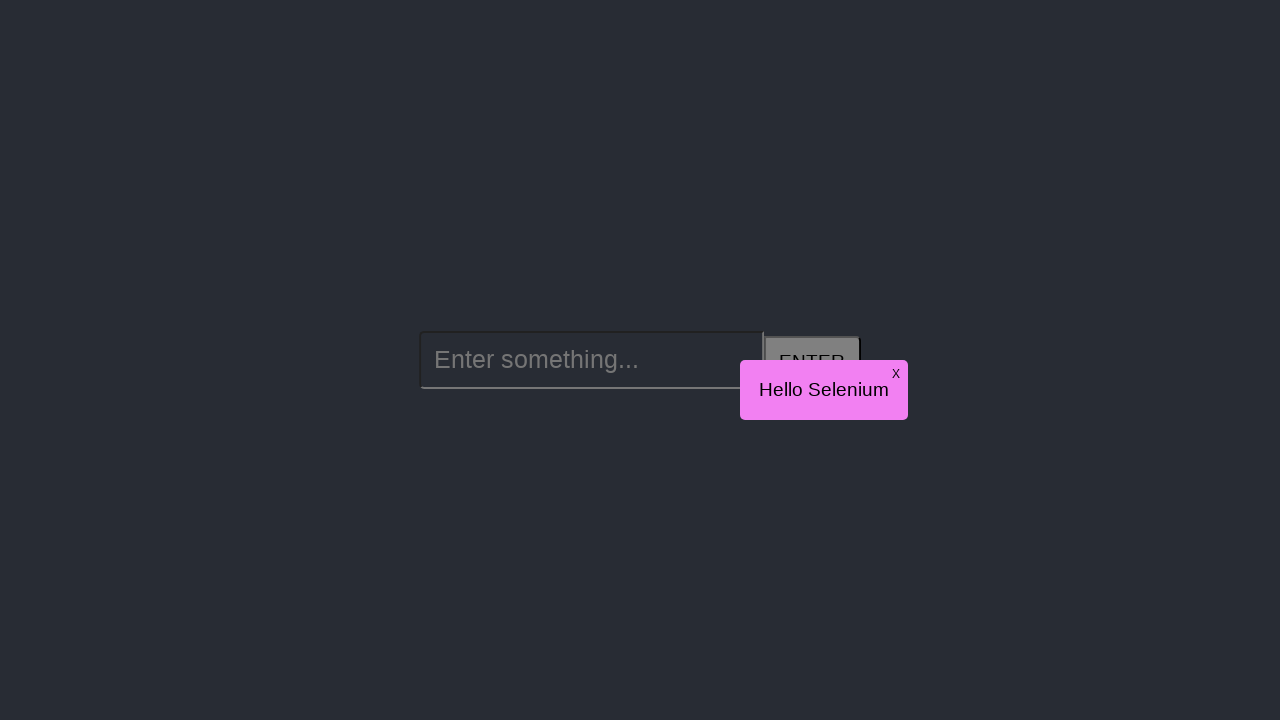